Tests various API call links on the DemoQA links page by clicking each link and waiting for the status code response to display on the page. The links test different HTTP status codes including Created (201), No Content (204), Moved (301), Bad Request (400), Unauthorized (401), Forbidden (403), and Not Found (404).

Starting URL: https://demoqa.com/links

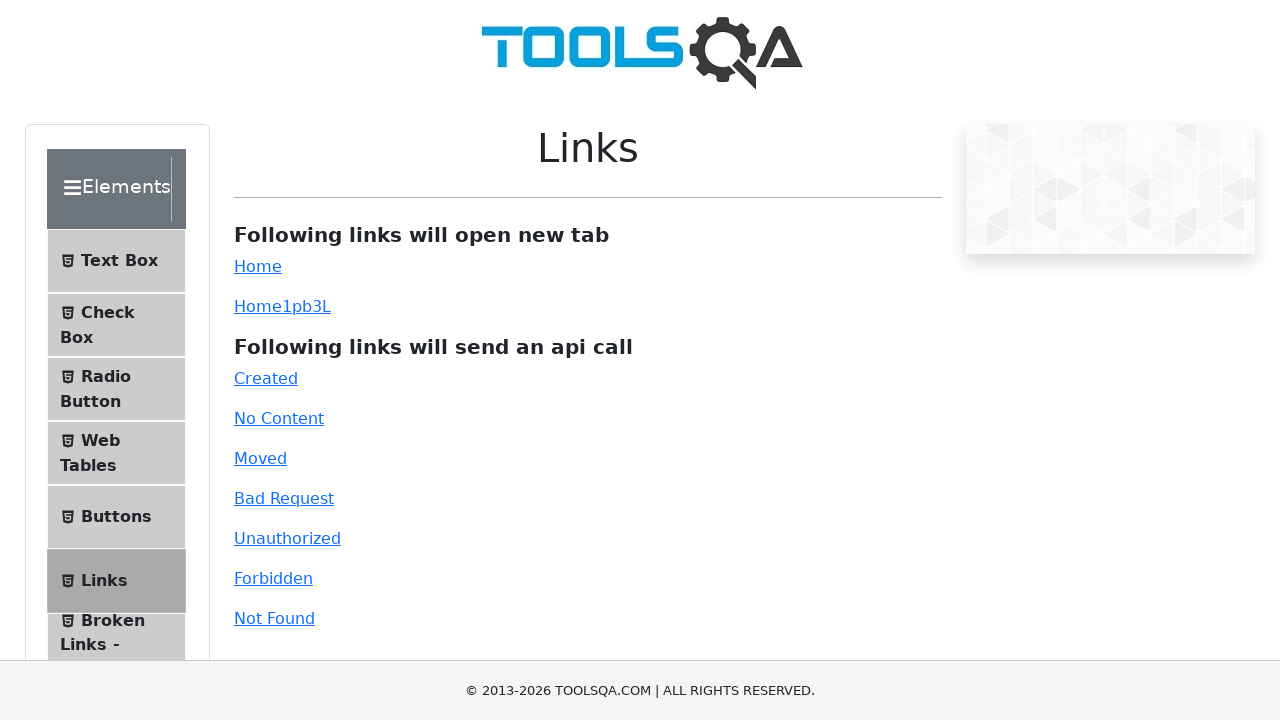

Clicked link with ID 'invalid-url' to test API status code at (274, 618) on #invalid-url
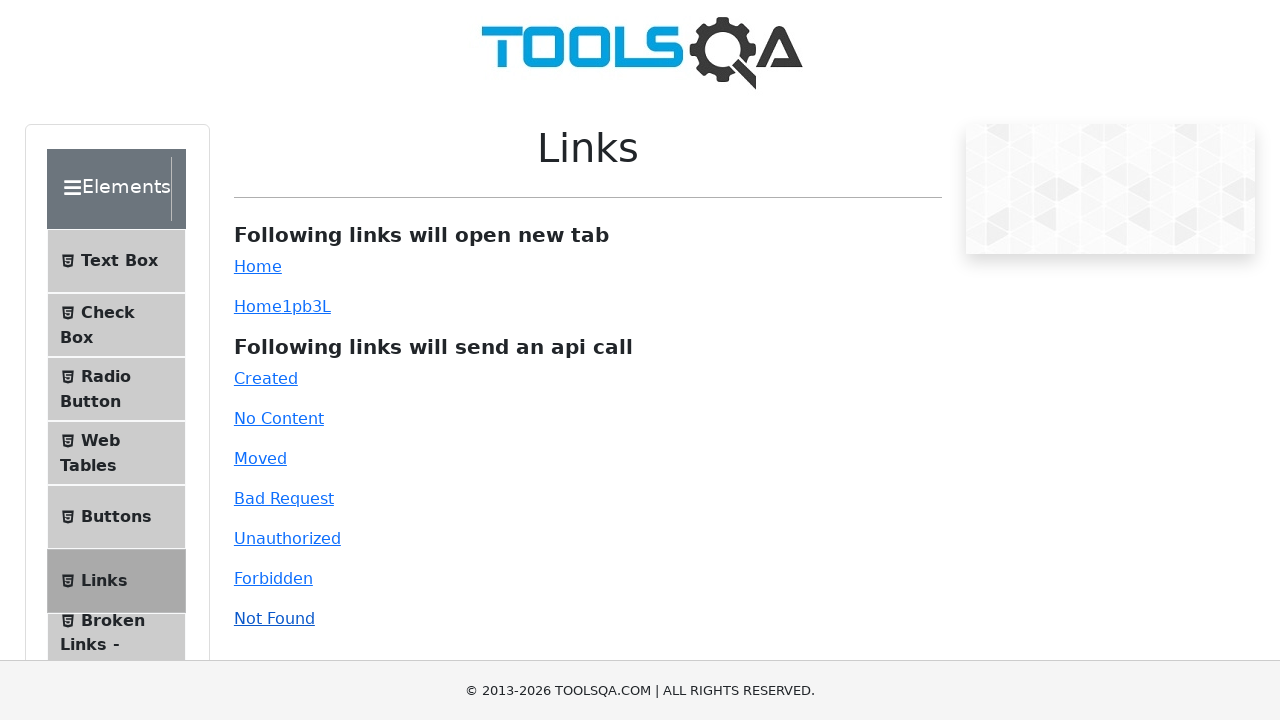

Status code response appeared for 'invalid-url' link
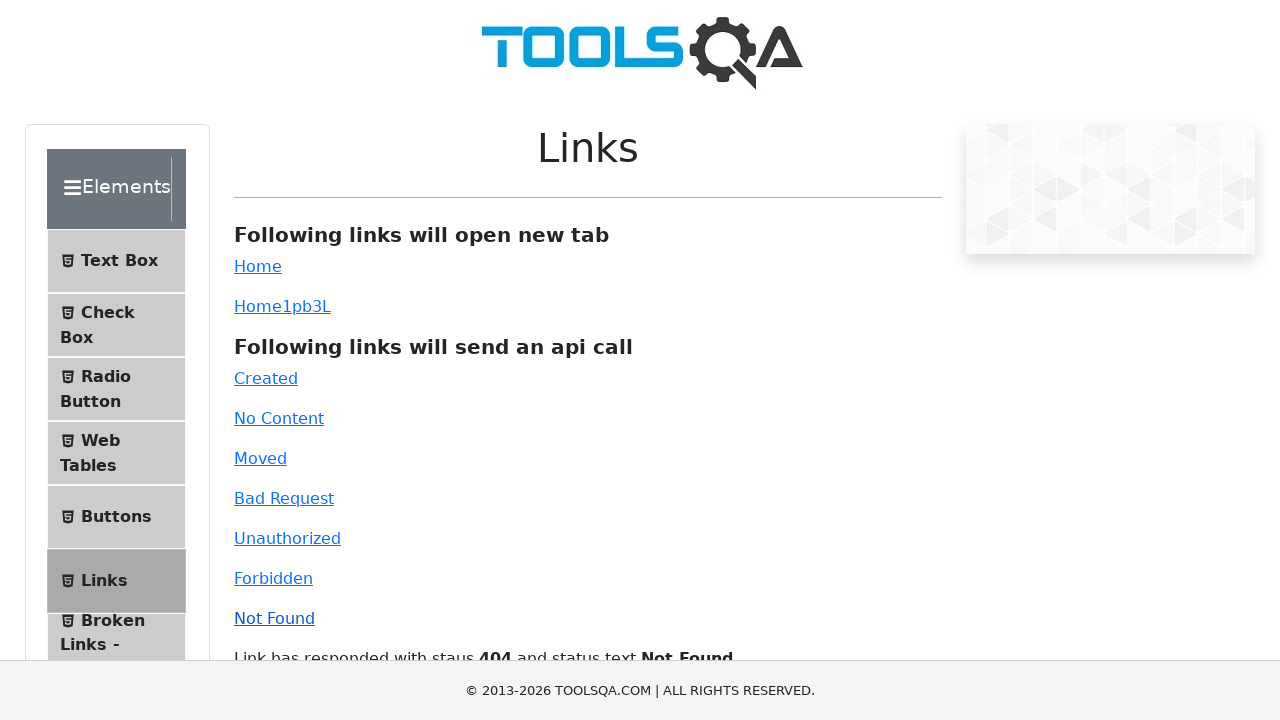

Waited for response to fully update for 'invalid-url' link
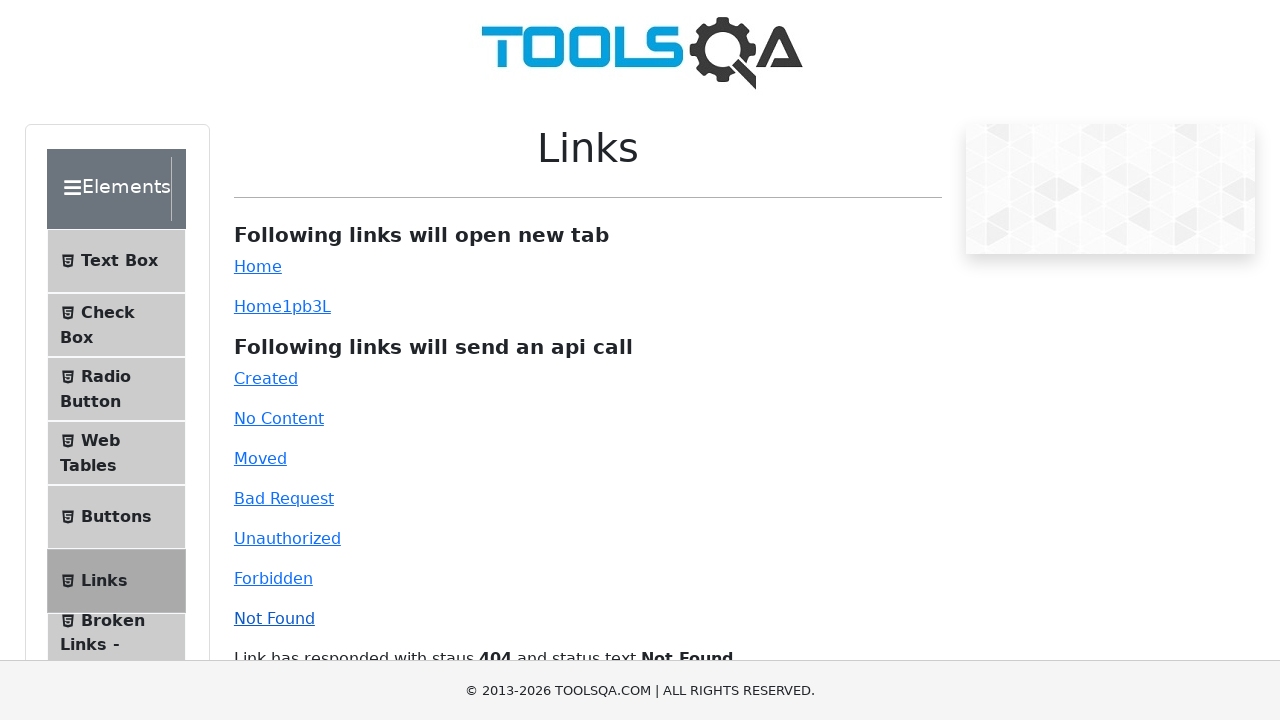

Clicked link with ID 'unauthorized' to test API status code at (287, 538) on #unauthorized
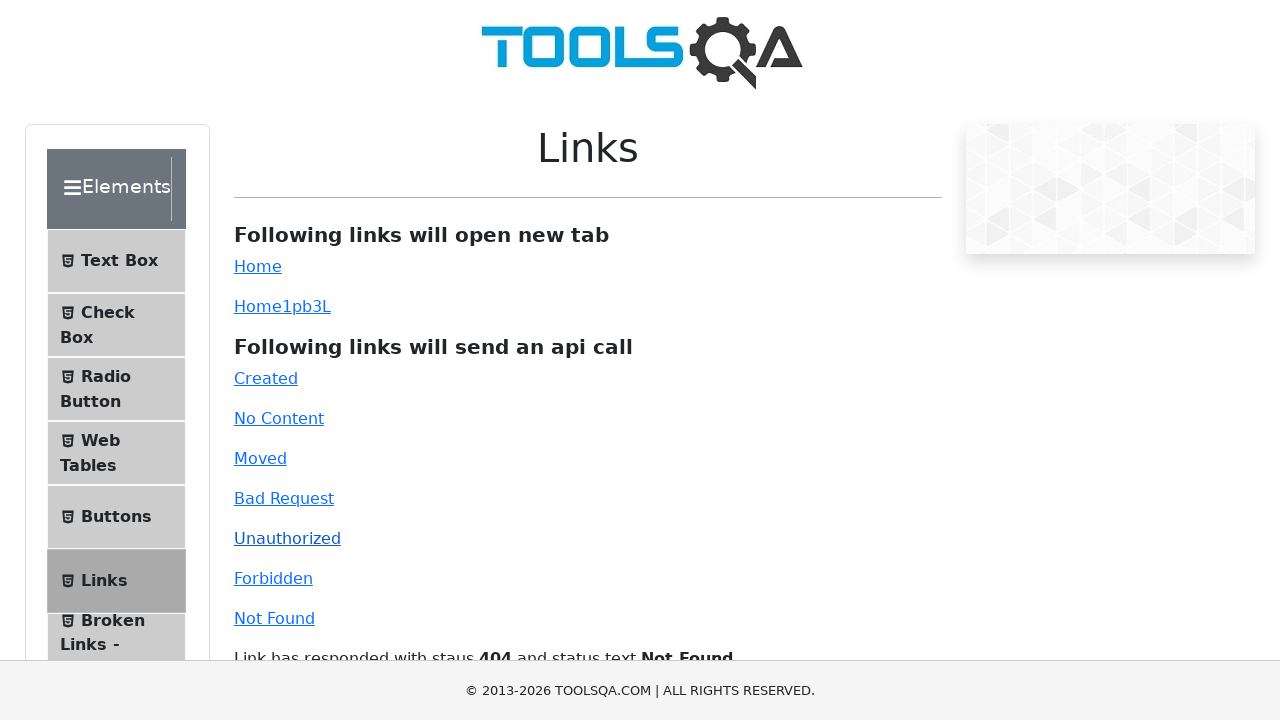

Status code response appeared for 'unauthorized' link
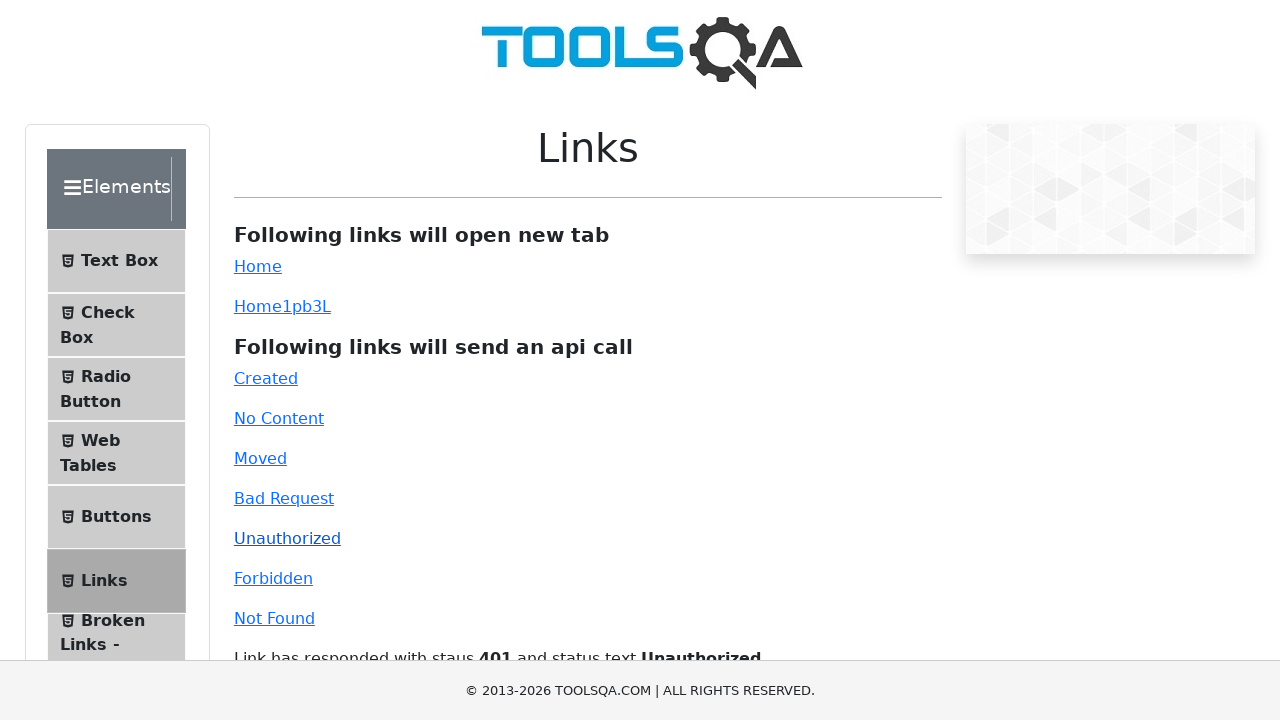

Waited for response to fully update for 'unauthorized' link
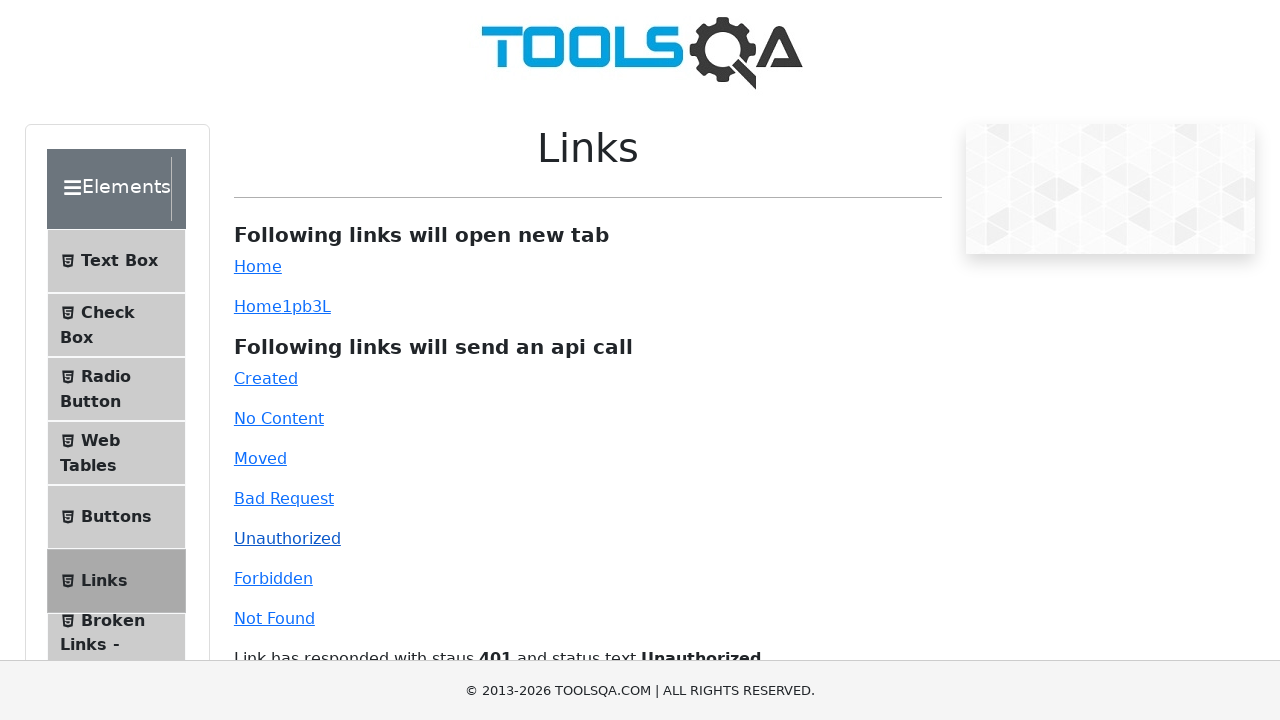

Clicked link with ID 'created' to test API status code at (266, 378) on #created
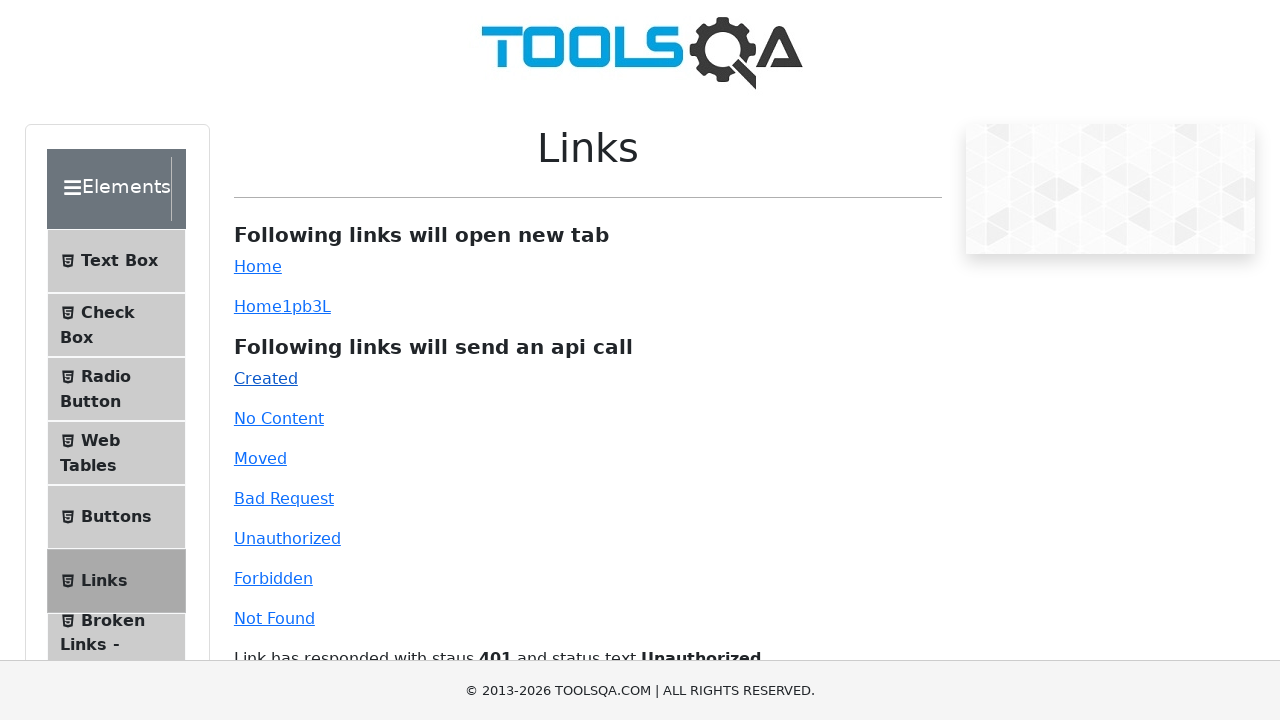

Status code response appeared for 'created' link
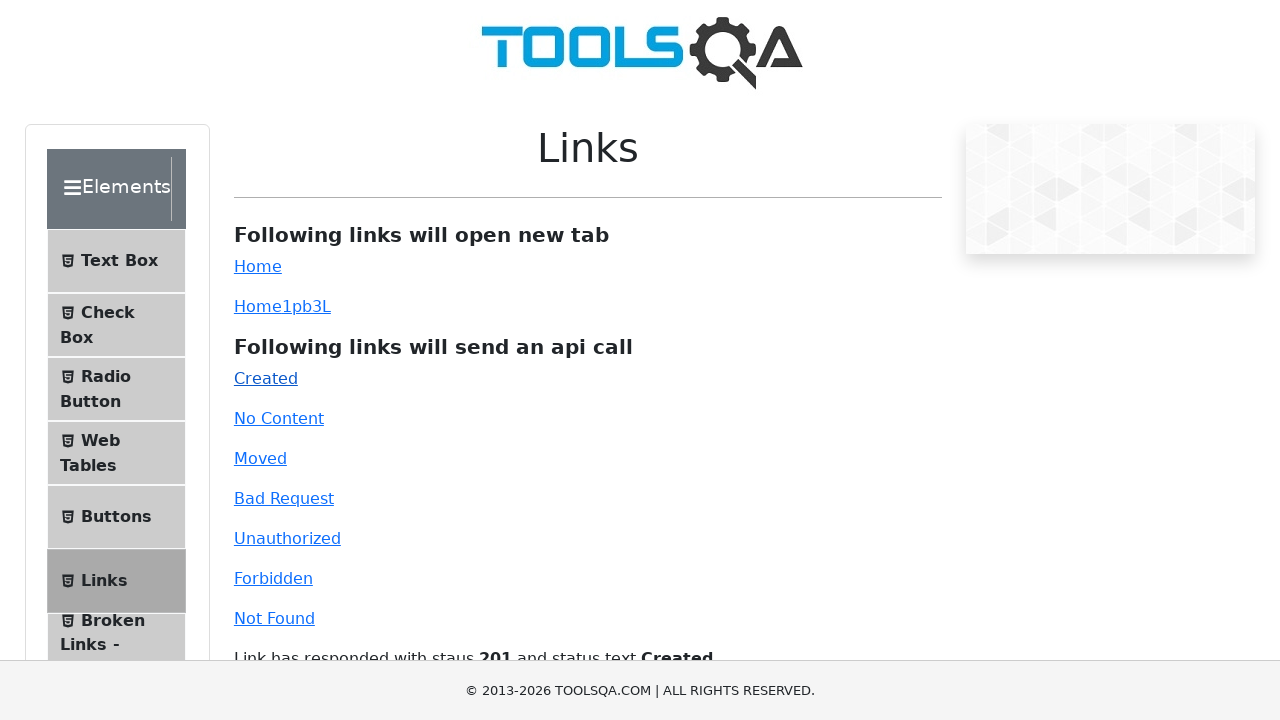

Waited for response to fully update for 'created' link
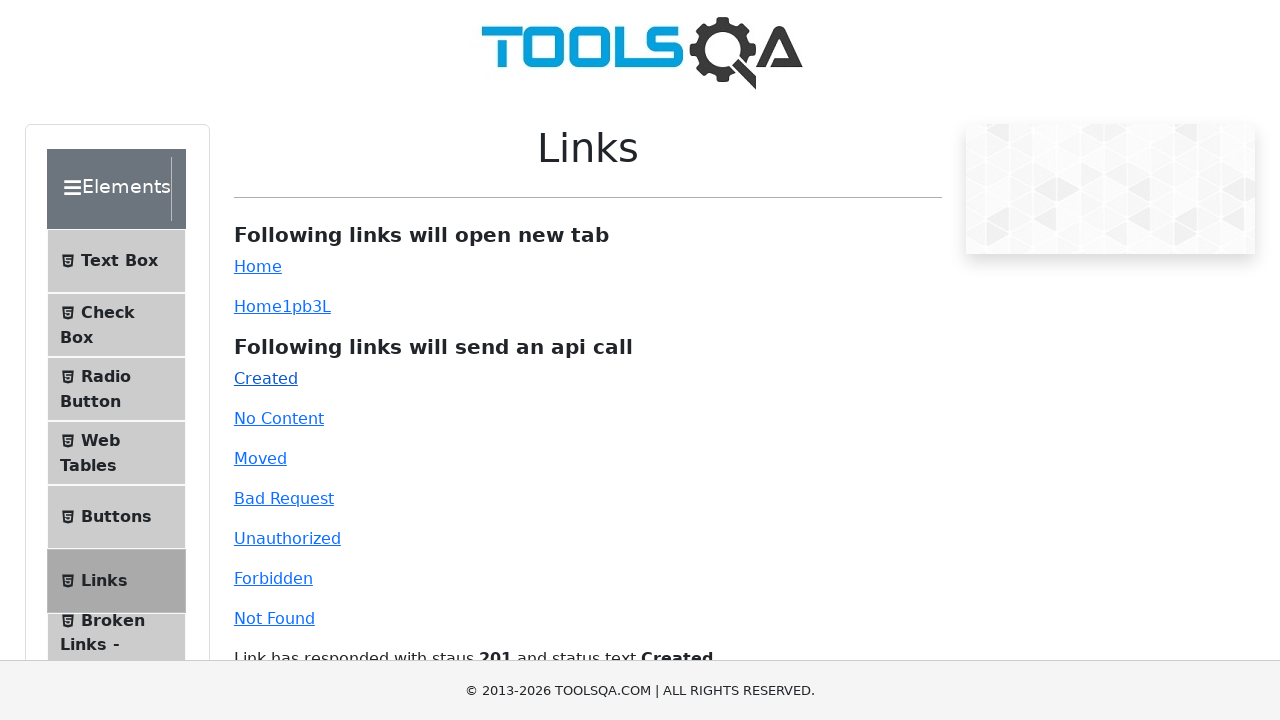

Clicked link with ID 'bad-request' to test API status code at (284, 498) on #bad-request
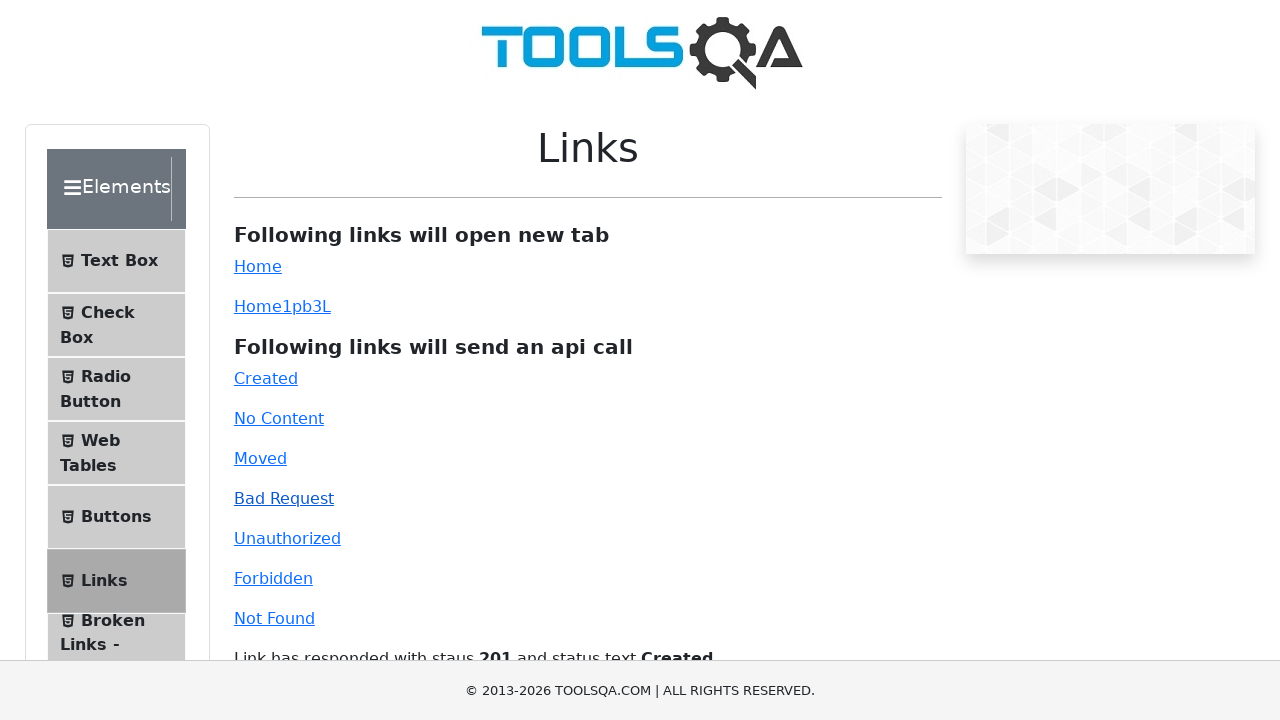

Status code response appeared for 'bad-request' link
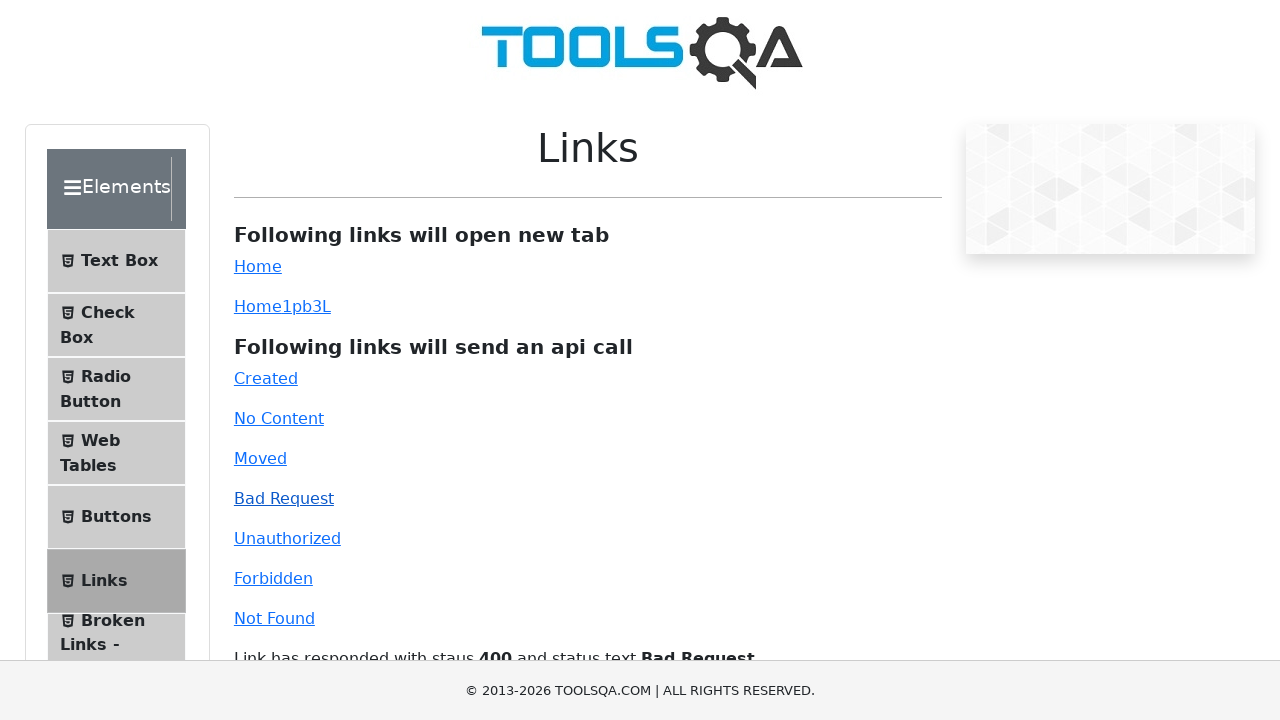

Waited for response to fully update for 'bad-request' link
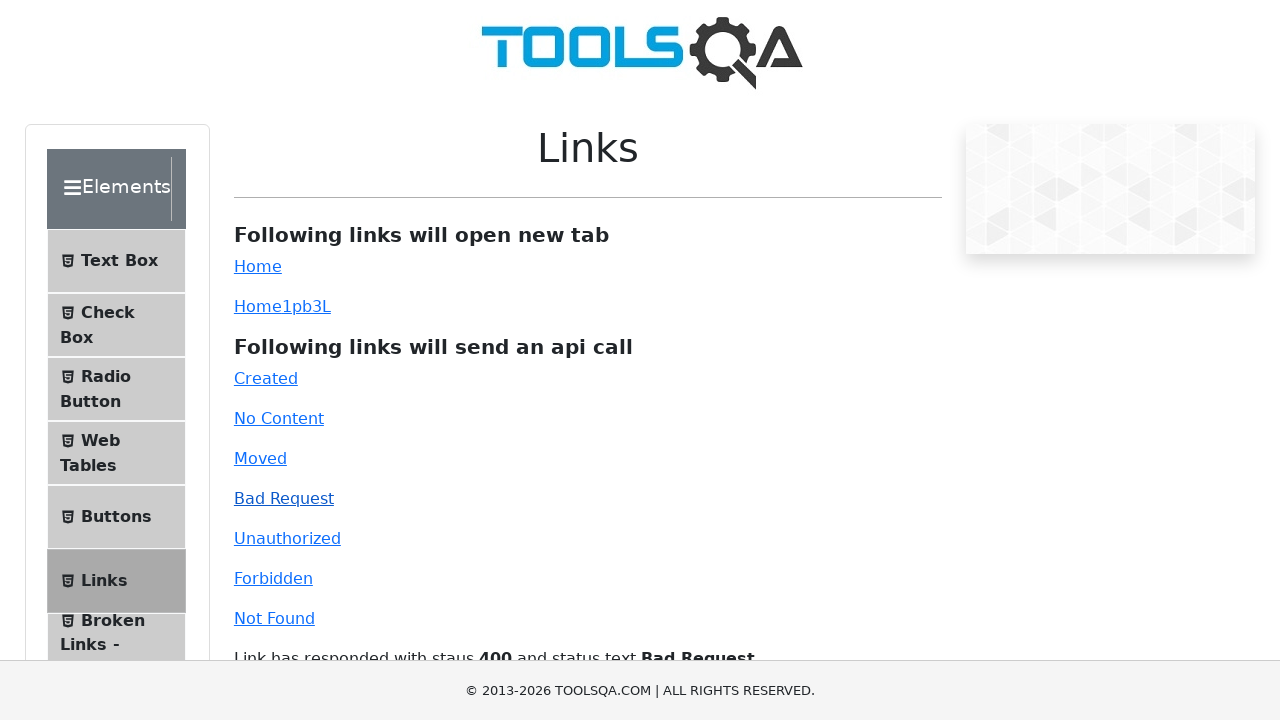

Clicked link with ID 'no-content' to test API status code at (279, 418) on #no-content
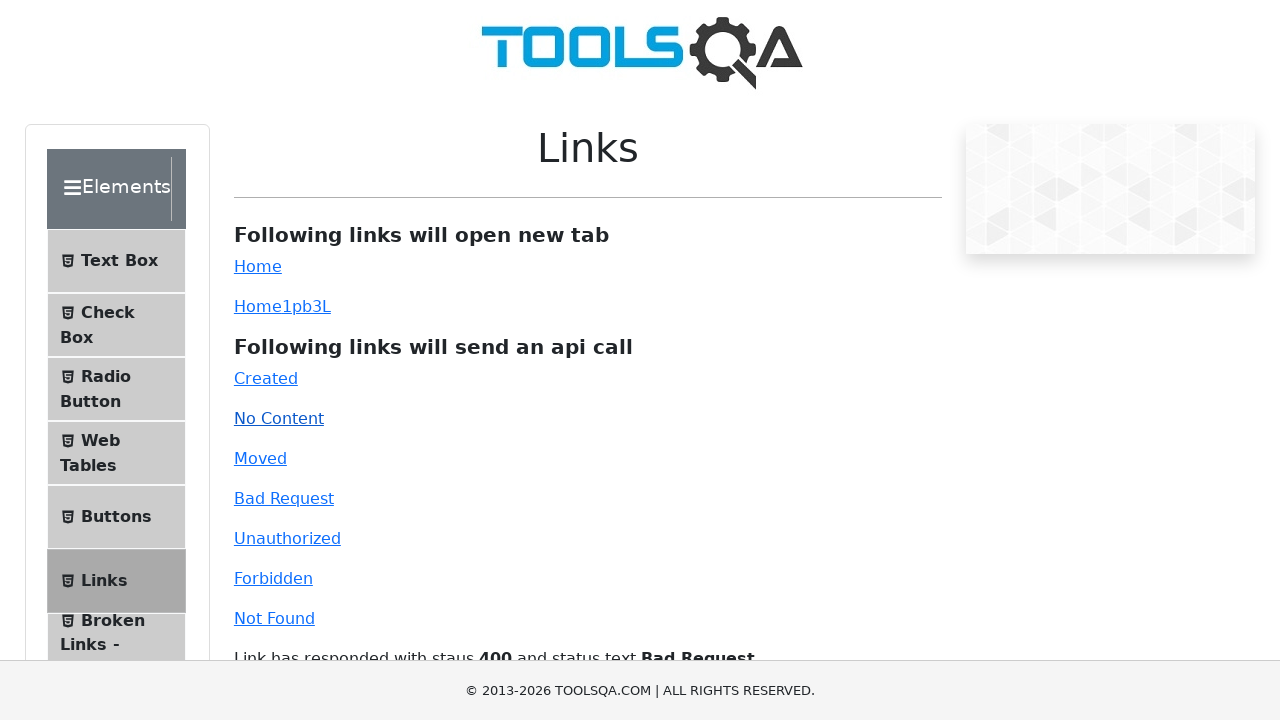

Status code response appeared for 'no-content' link
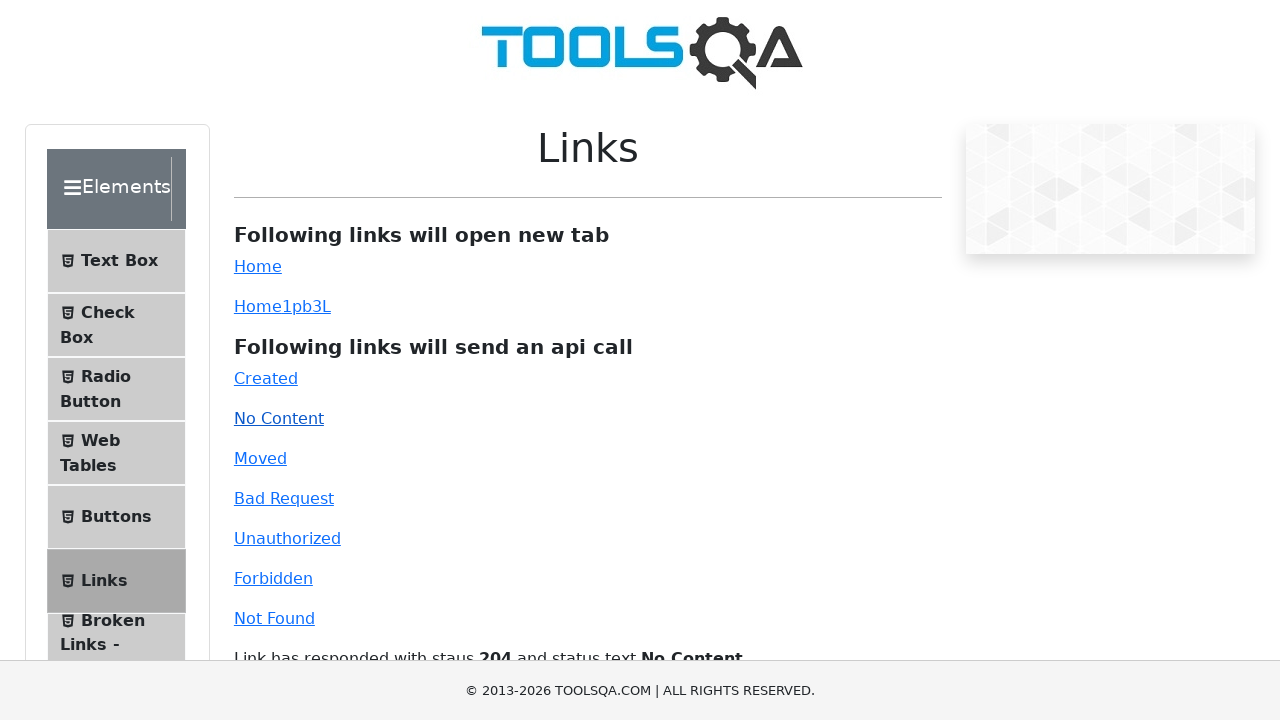

Waited for response to fully update for 'no-content' link
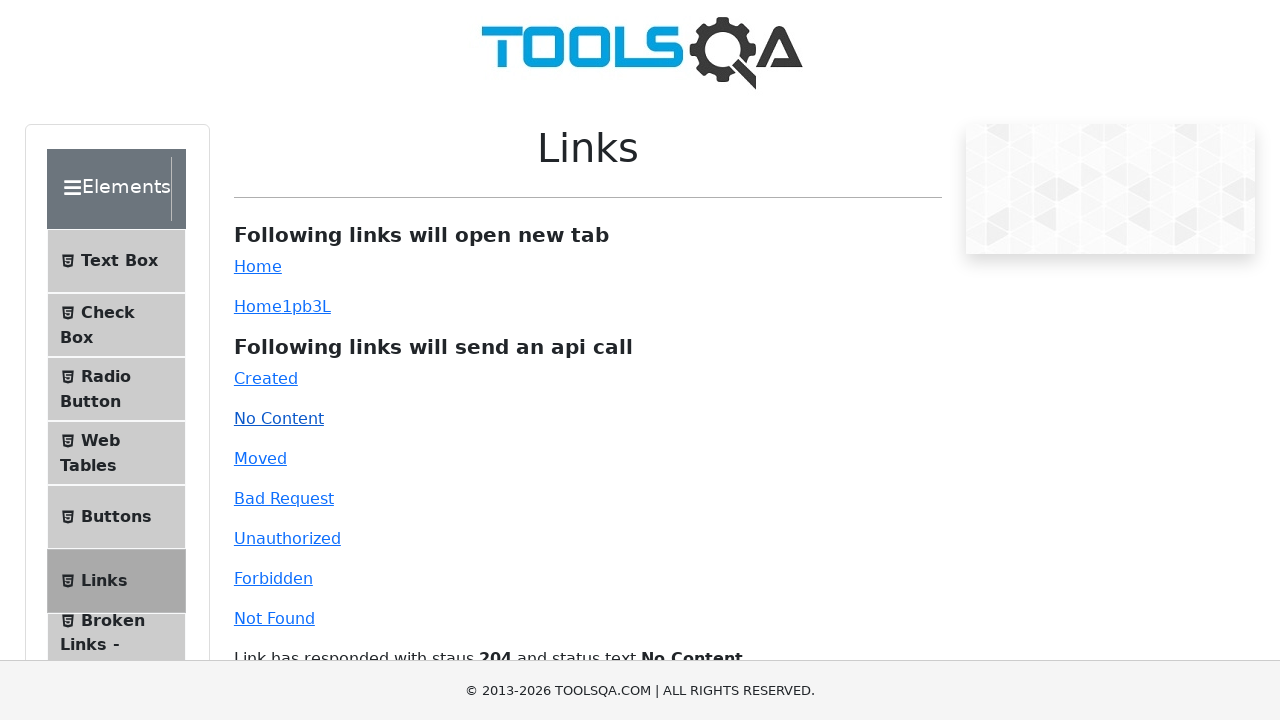

Clicked link with ID 'moved' to test API status code at (260, 458) on #moved
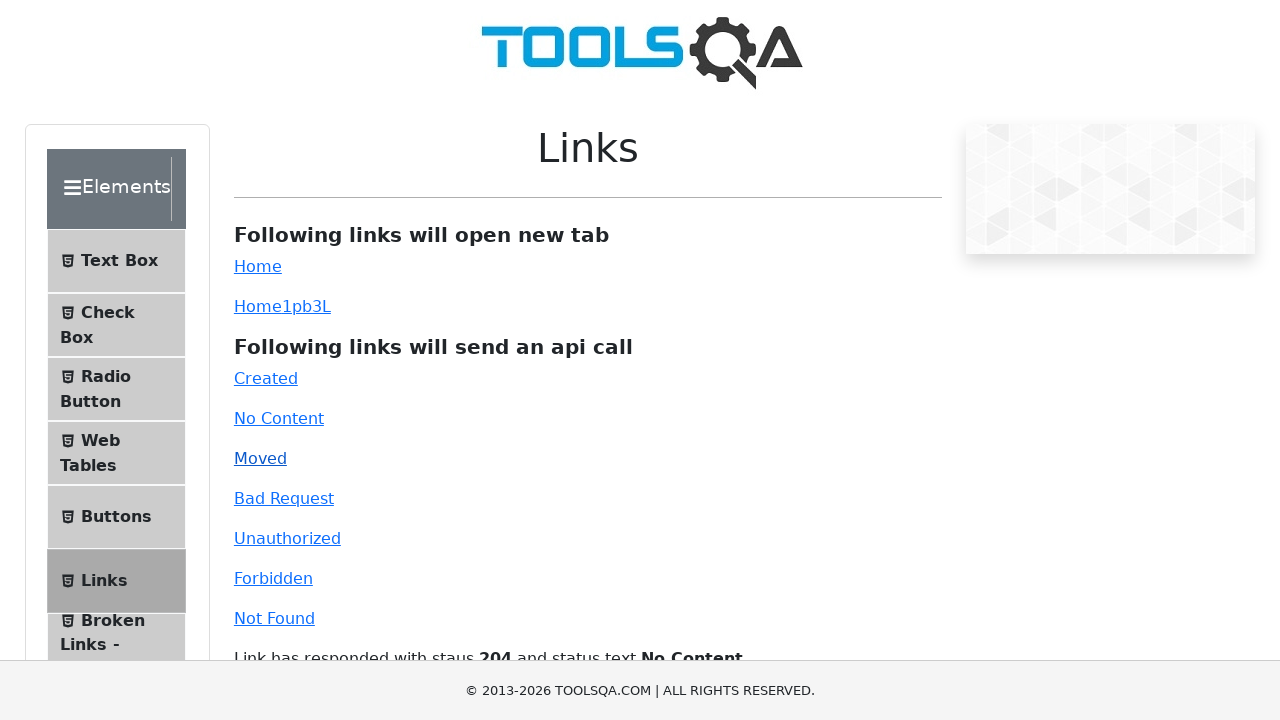

Status code response appeared for 'moved' link
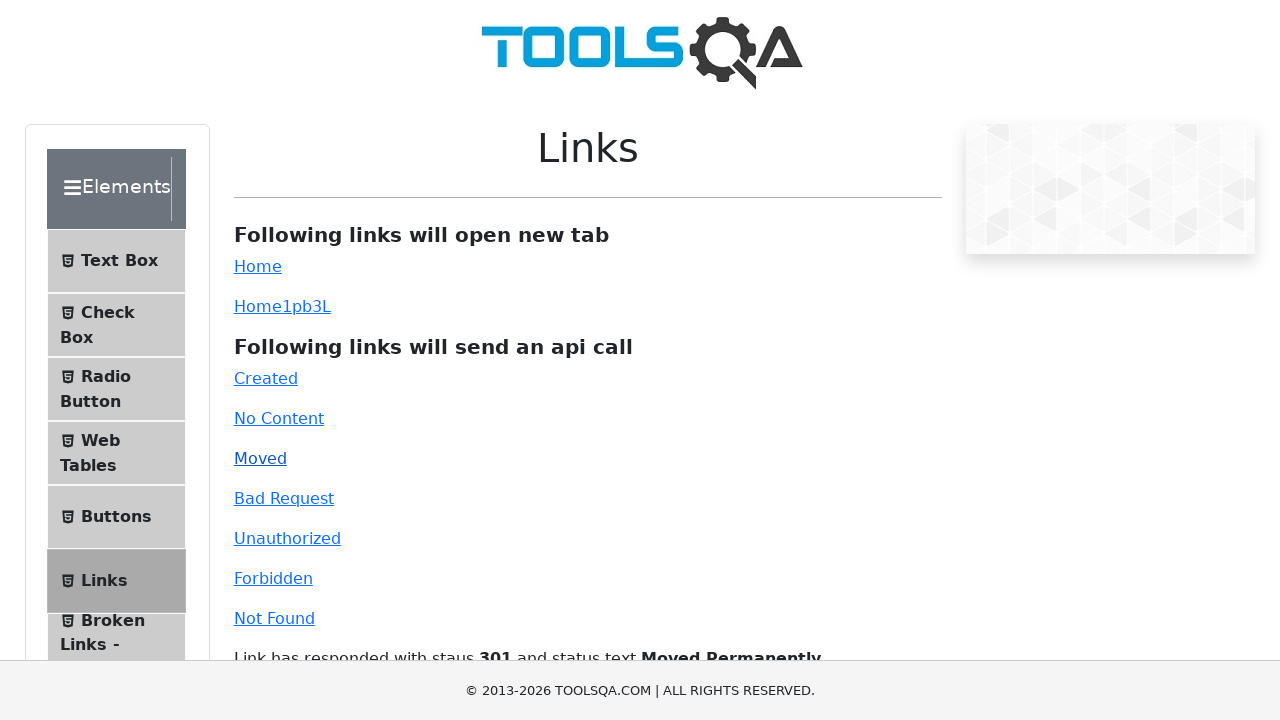

Waited for response to fully update for 'moved' link
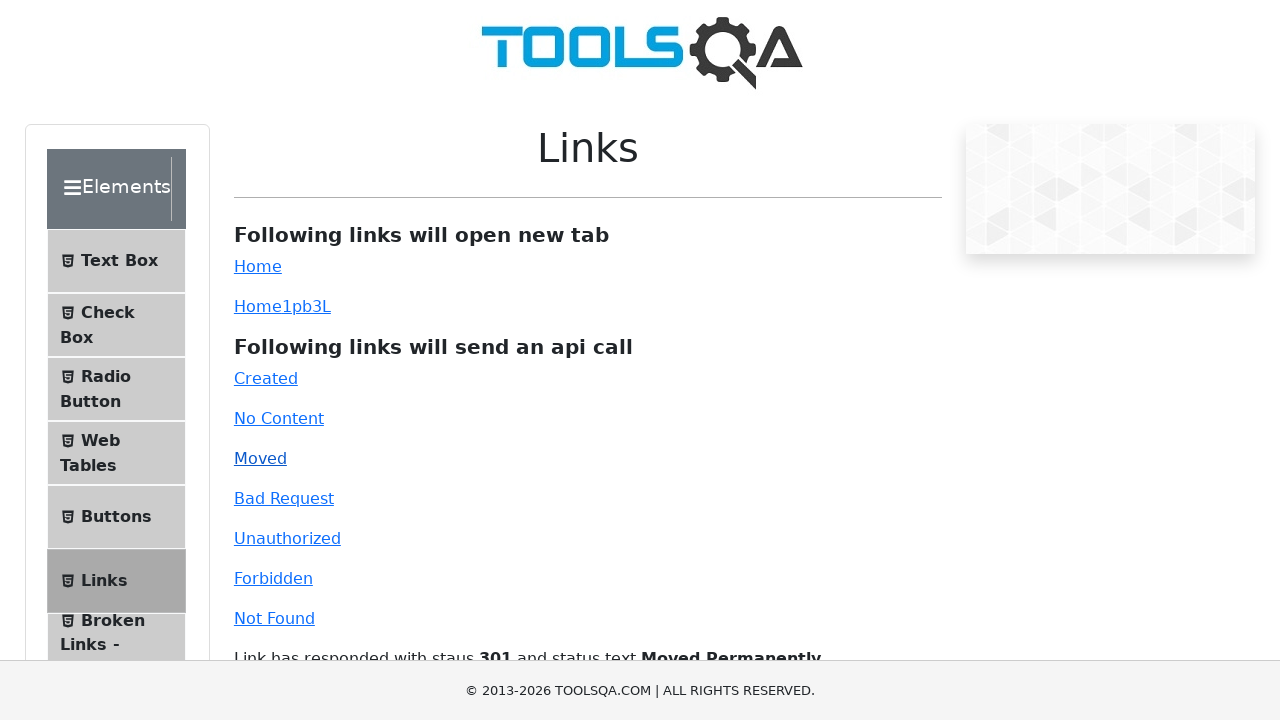

Clicked link with ID 'forbidden' to test API status code at (273, 578) on #forbidden
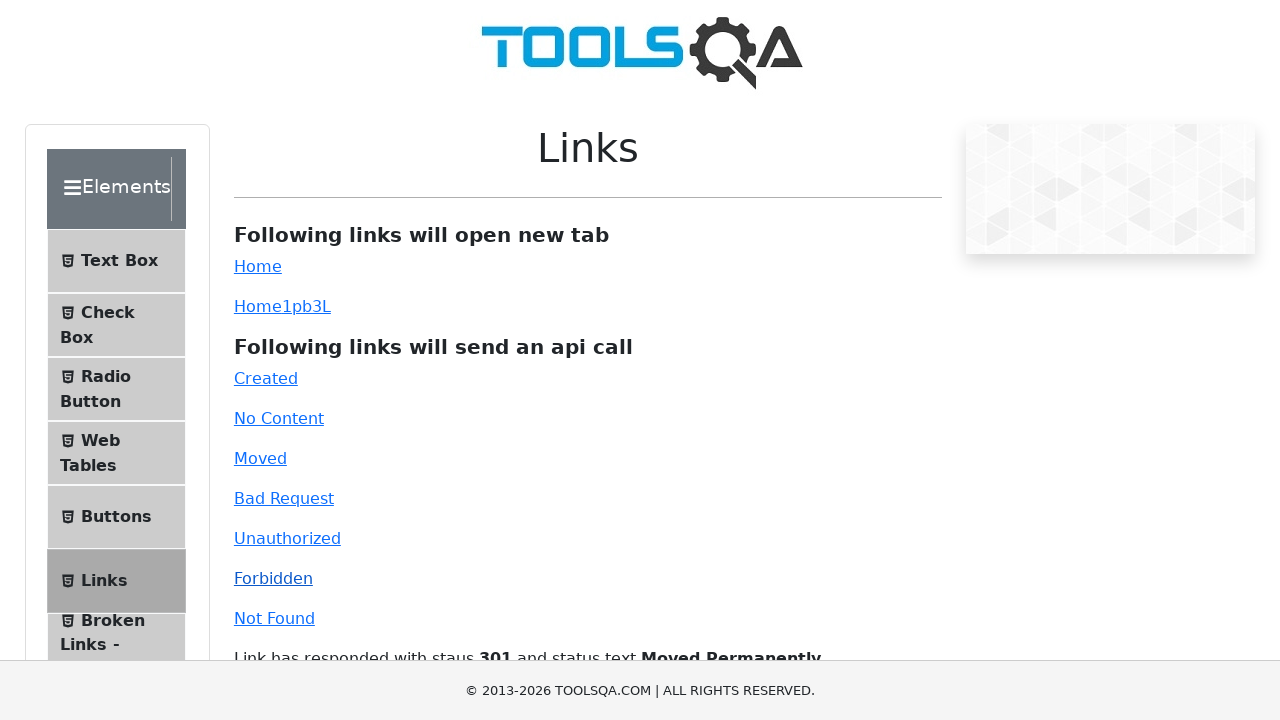

Status code response appeared for 'forbidden' link
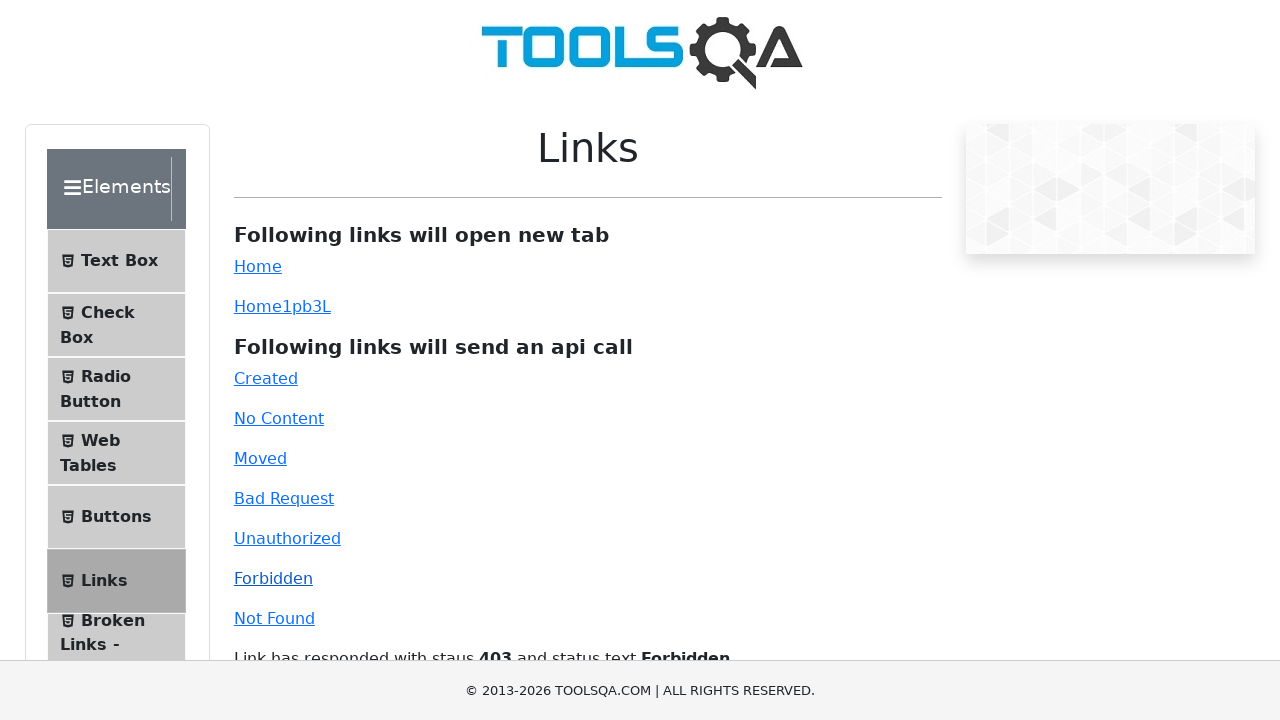

Waited for response to fully update for 'forbidden' link
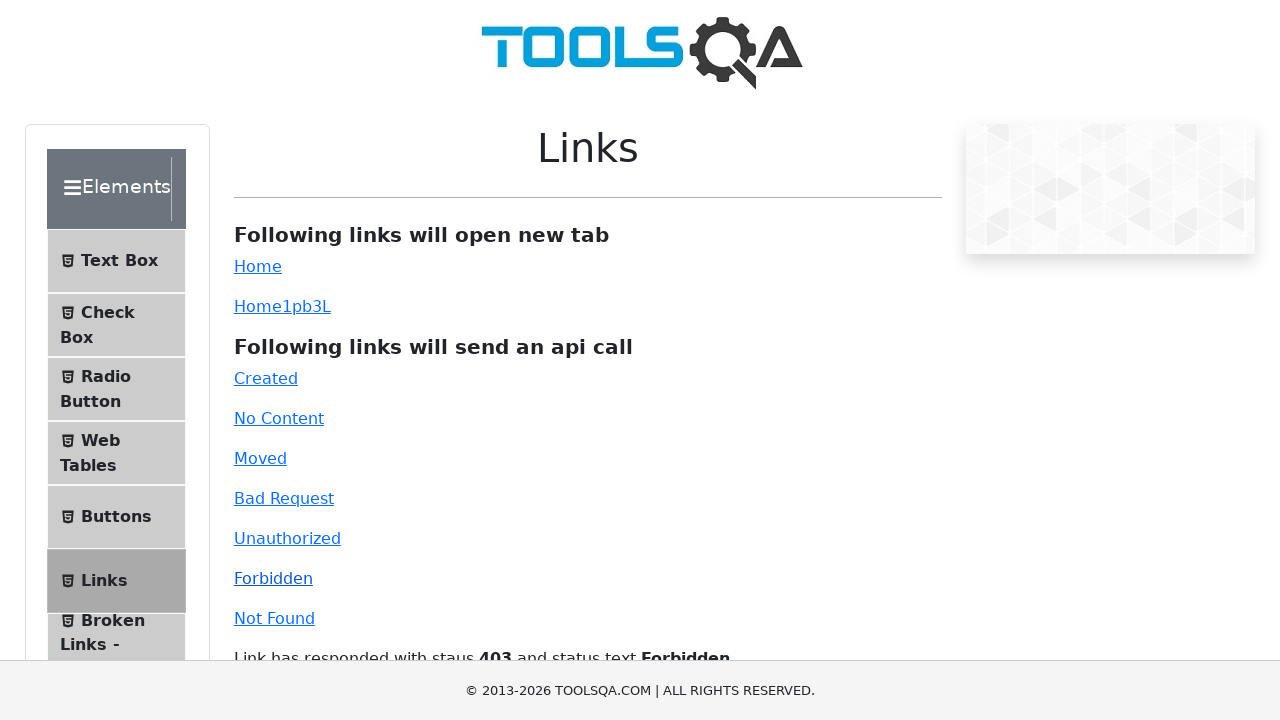

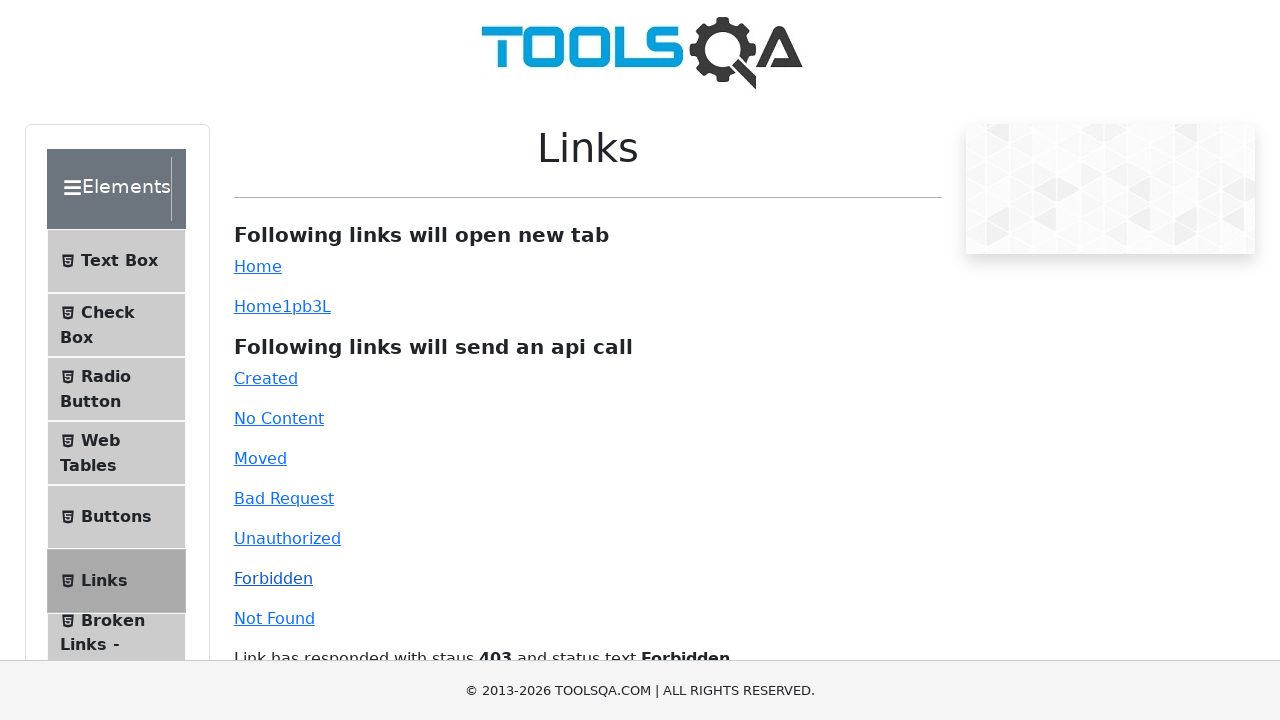